Tests registration form validation by submitting with all blank fields

Starting URL: https://parabank.parasoft.com/parabank/register.htm

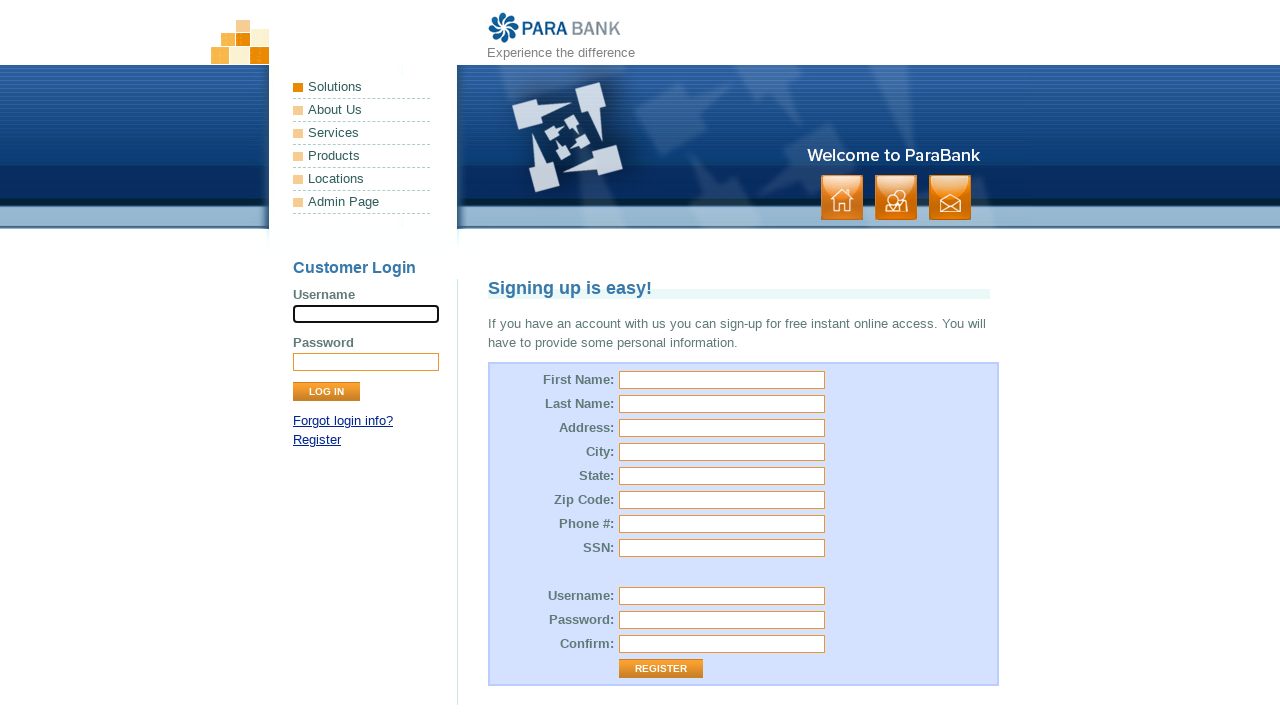

Cleared first name field on input#customer\.firstName
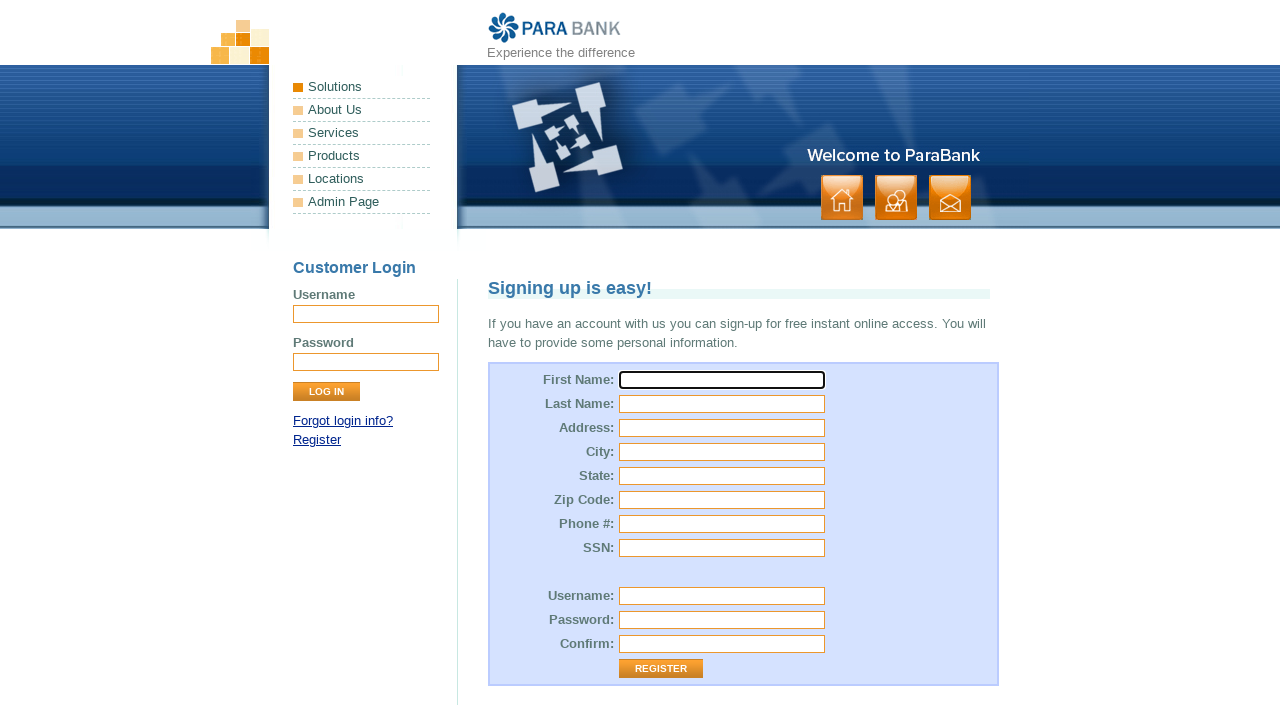

Cleared last name field on input#customer\.lastName
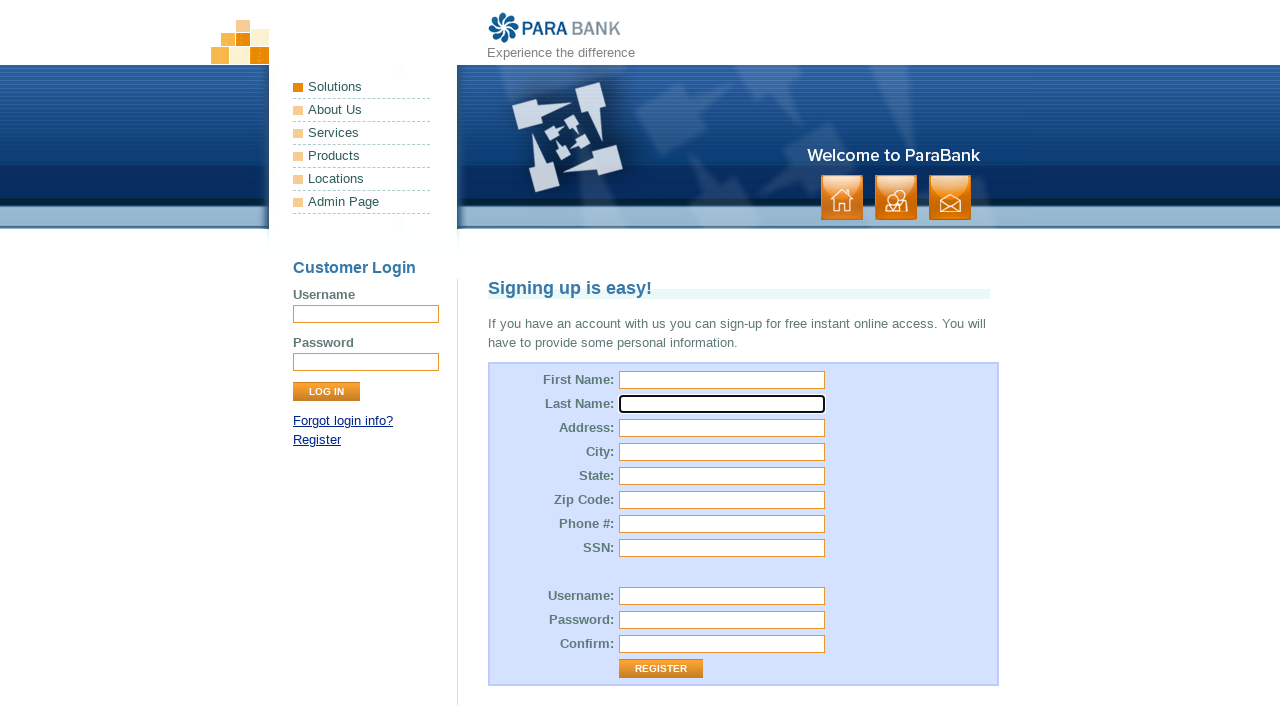

Cleared street address field on input#customer\.address\.street
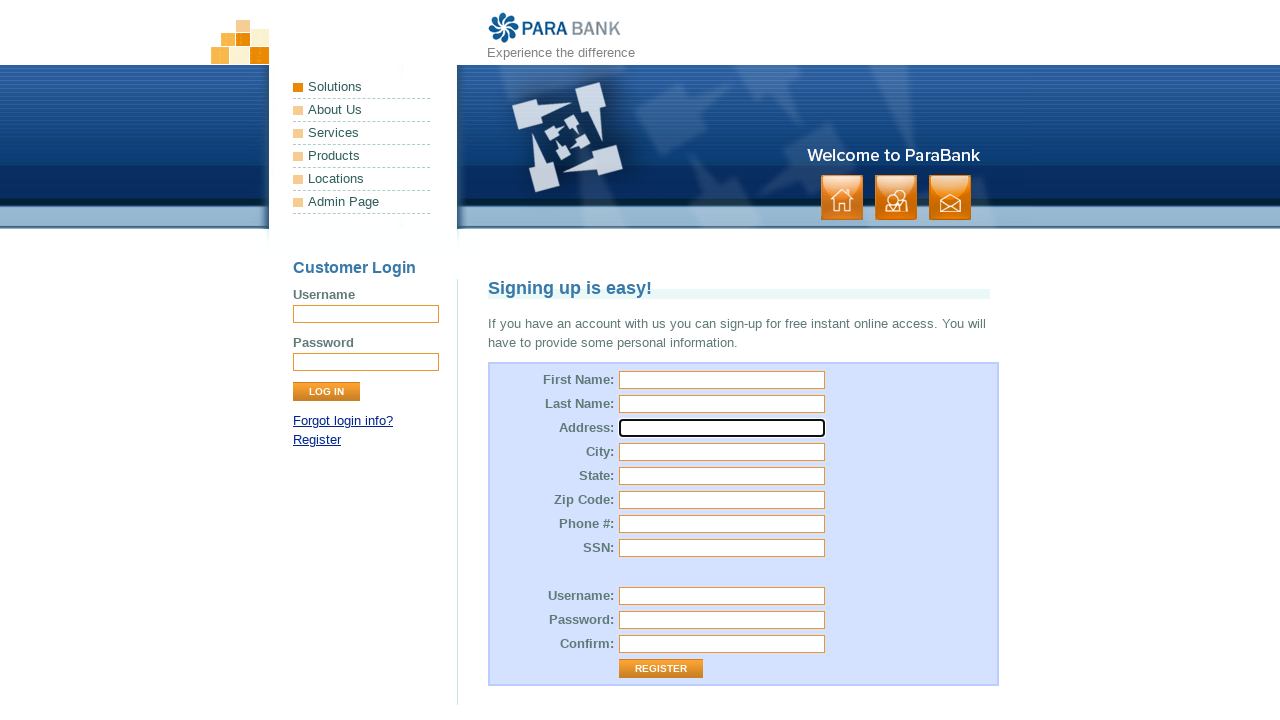

Cleared city field on input#customer\.address\.city
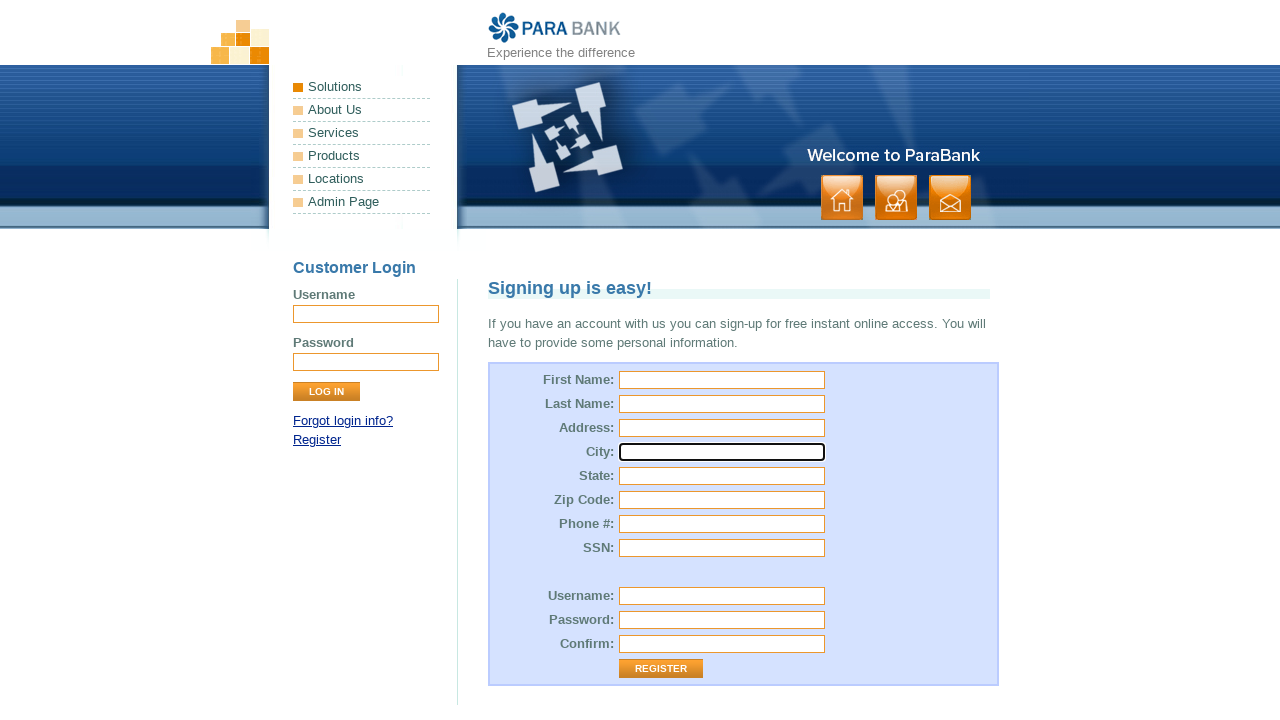

Cleared state field on input#customer\.address\.state
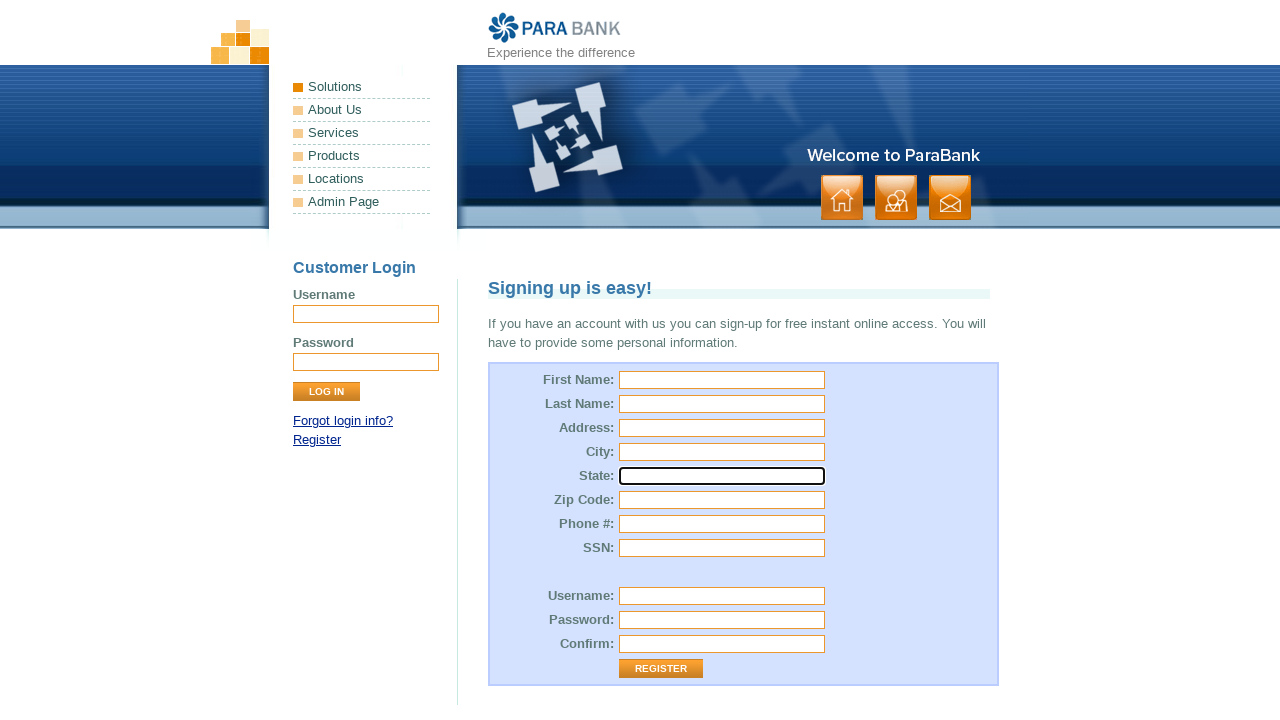

Cleared zip code field on input#customer\.address\.zipCode
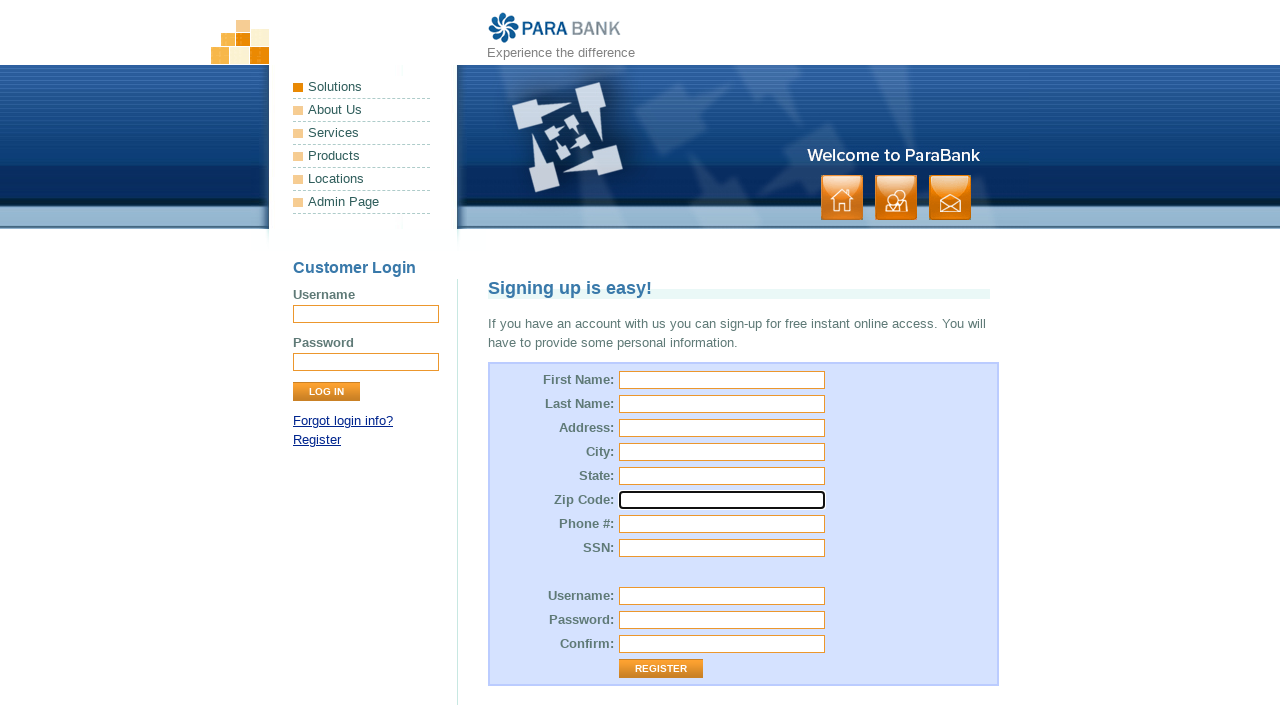

Cleared phone number field on input#customer\.phoneNumber
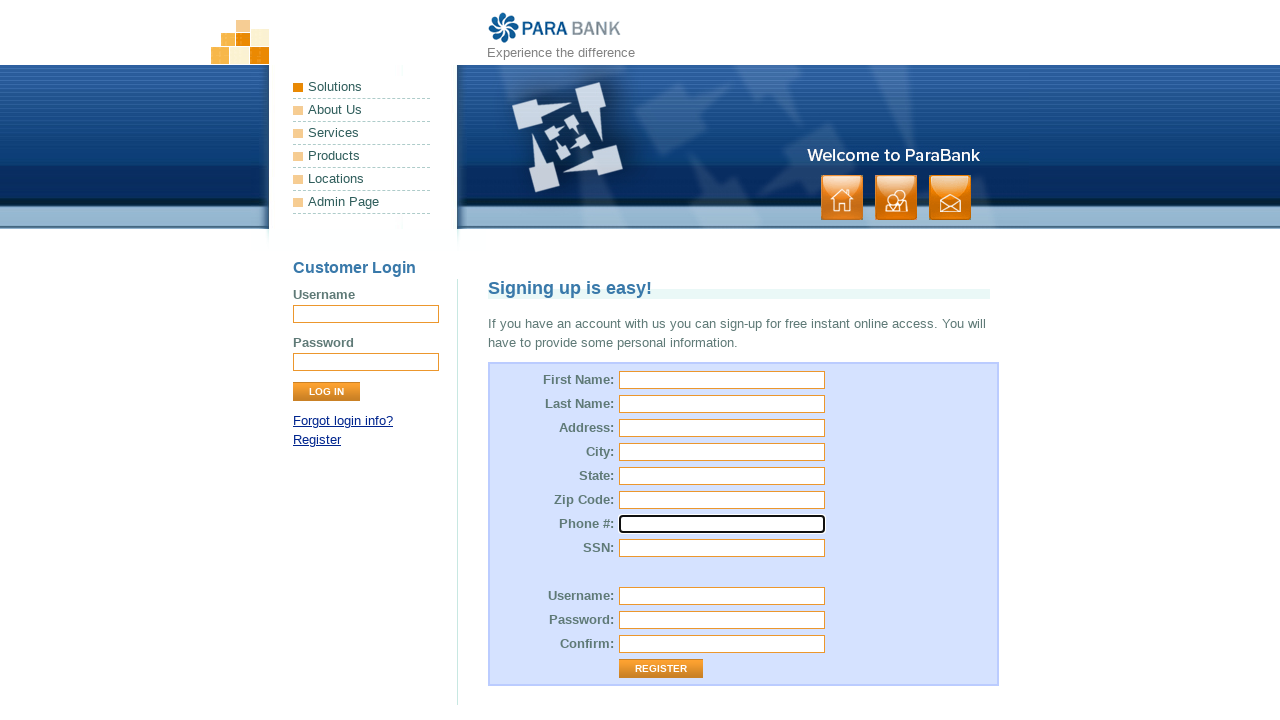

Cleared SSN field on input#customer\.ssn
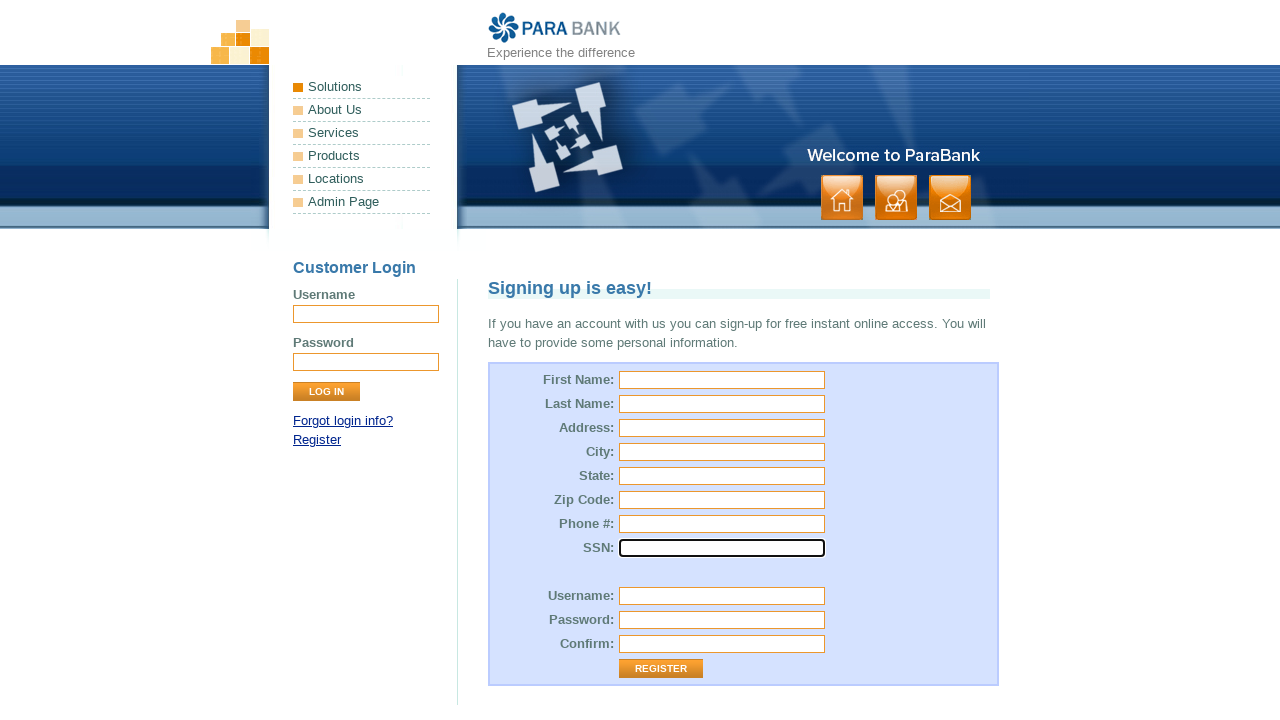

Cleared username field on input#customer\.username
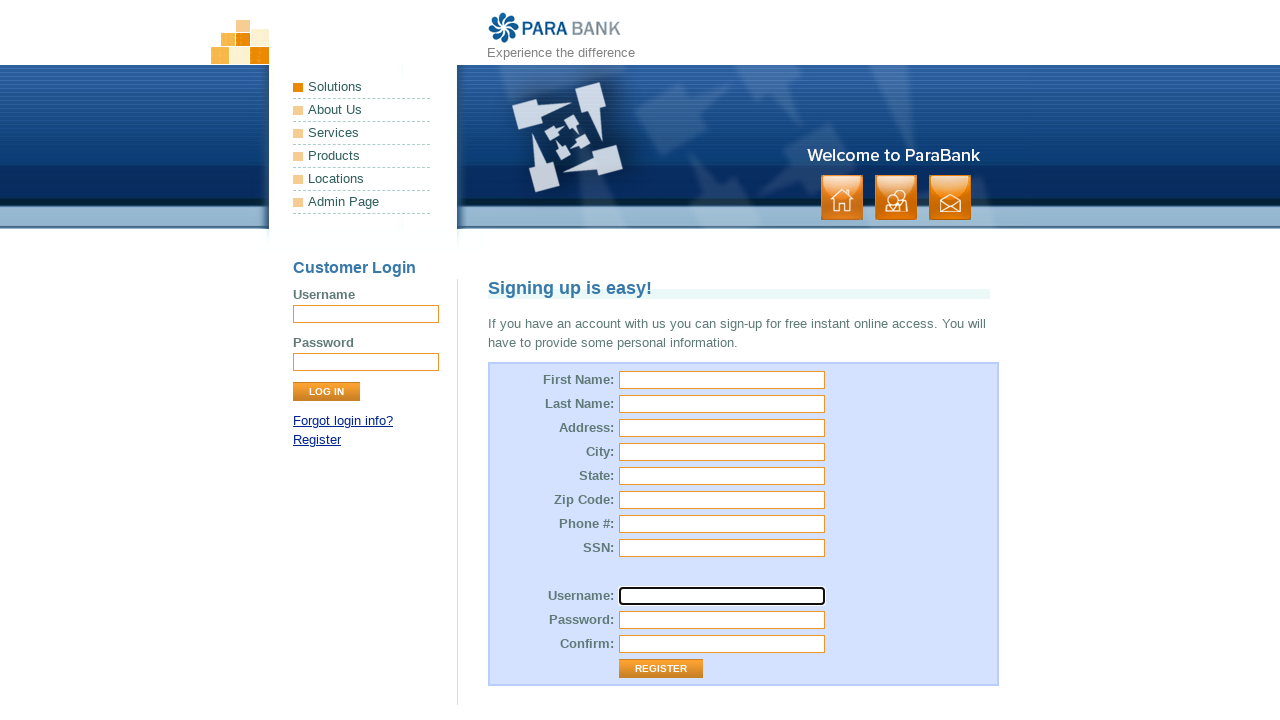

Cleared password field on input#customer\.password
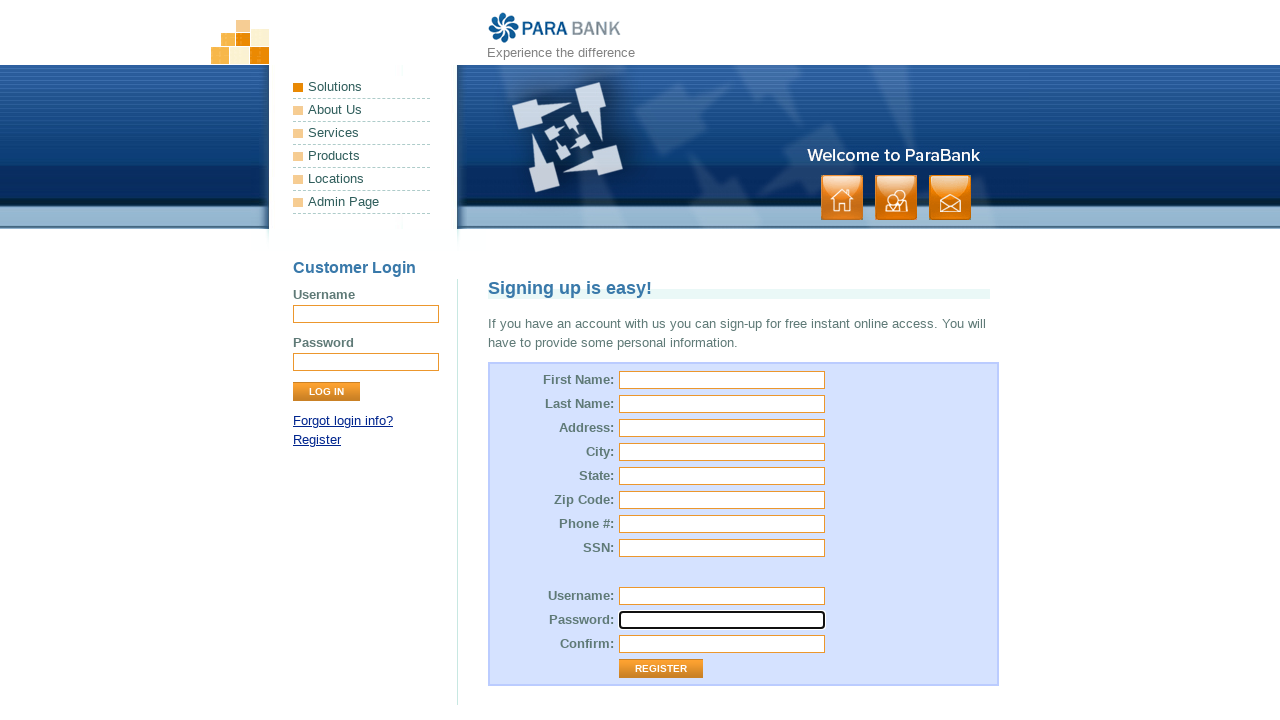

Cleared repeated password field on input#repeatedPassword
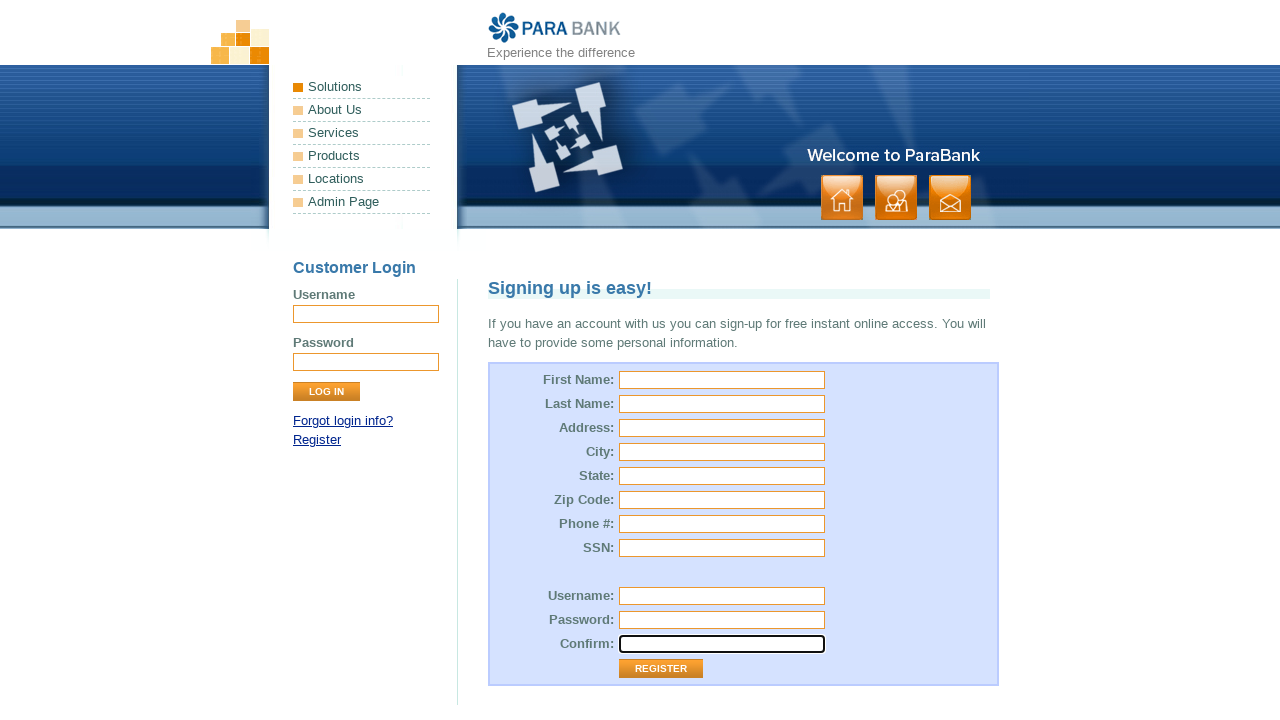

Submitted registration form with all blank fields at (326, 392) on input[type='submit']
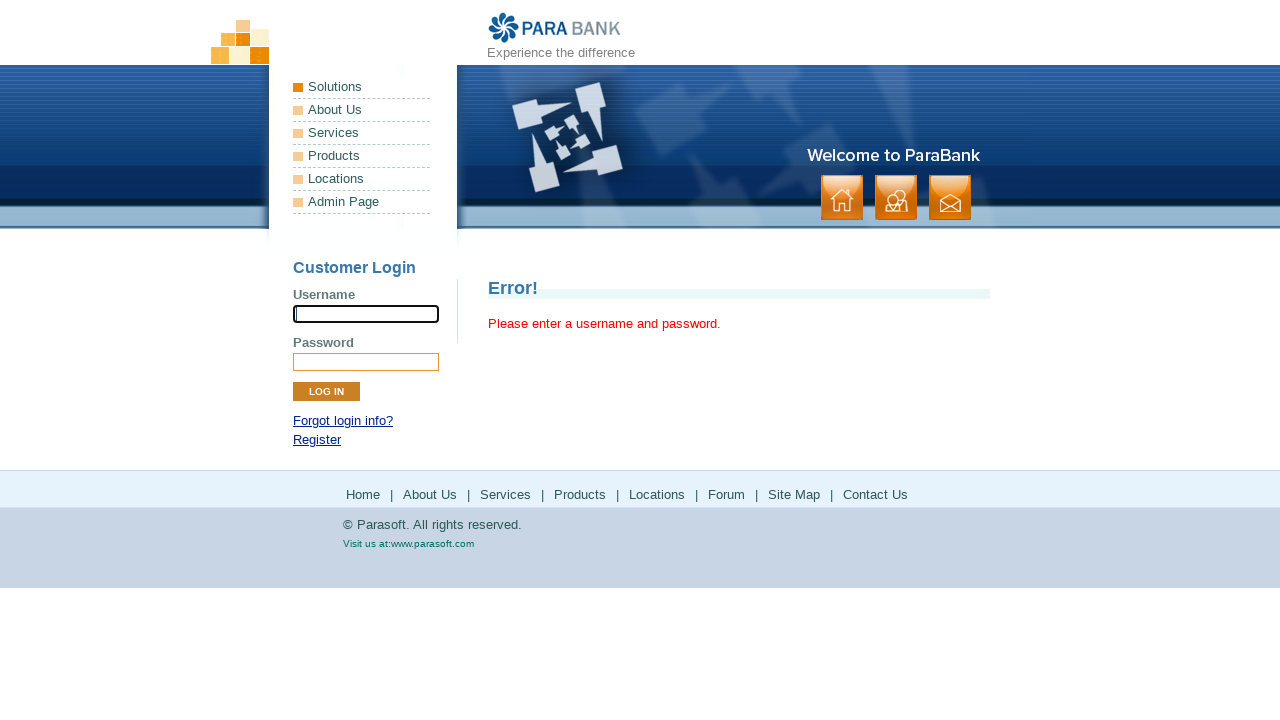

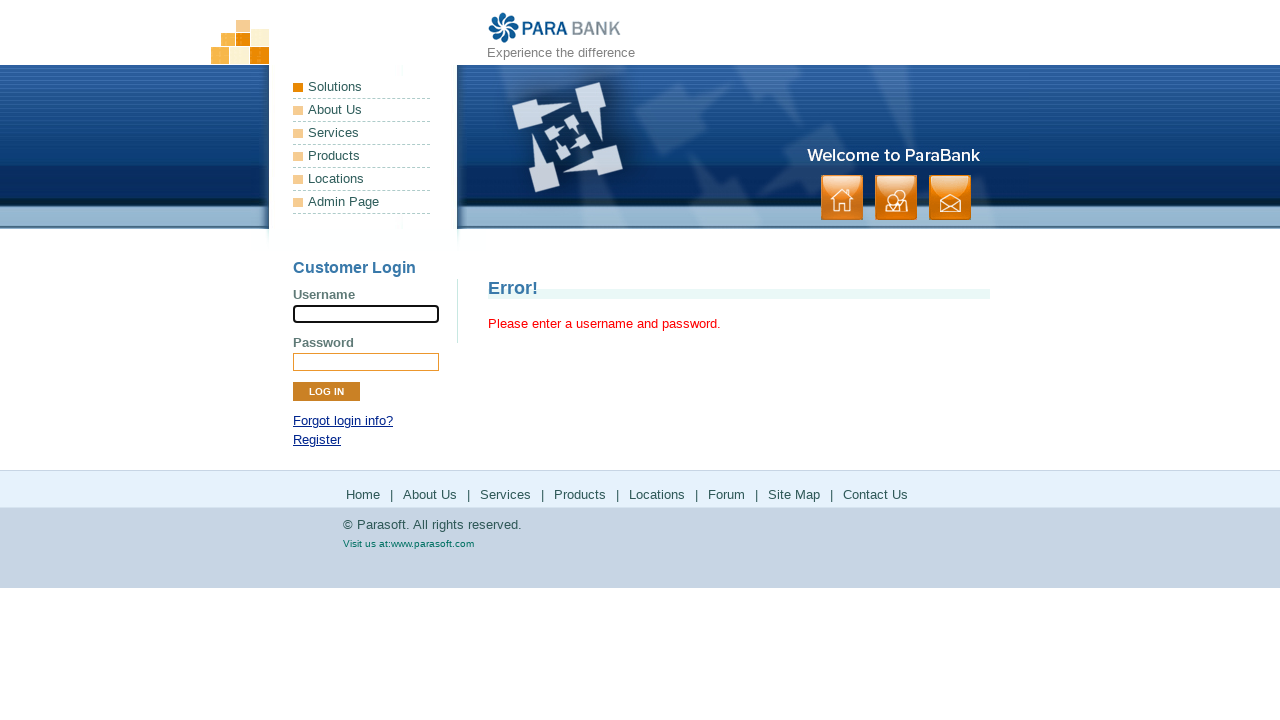